Tests sorting the Due column in ascending order by clicking the column header and verifying the values are sorted correctly using CSS nth-child selectors.

Starting URL: http://the-internet.herokuapp.com/tables

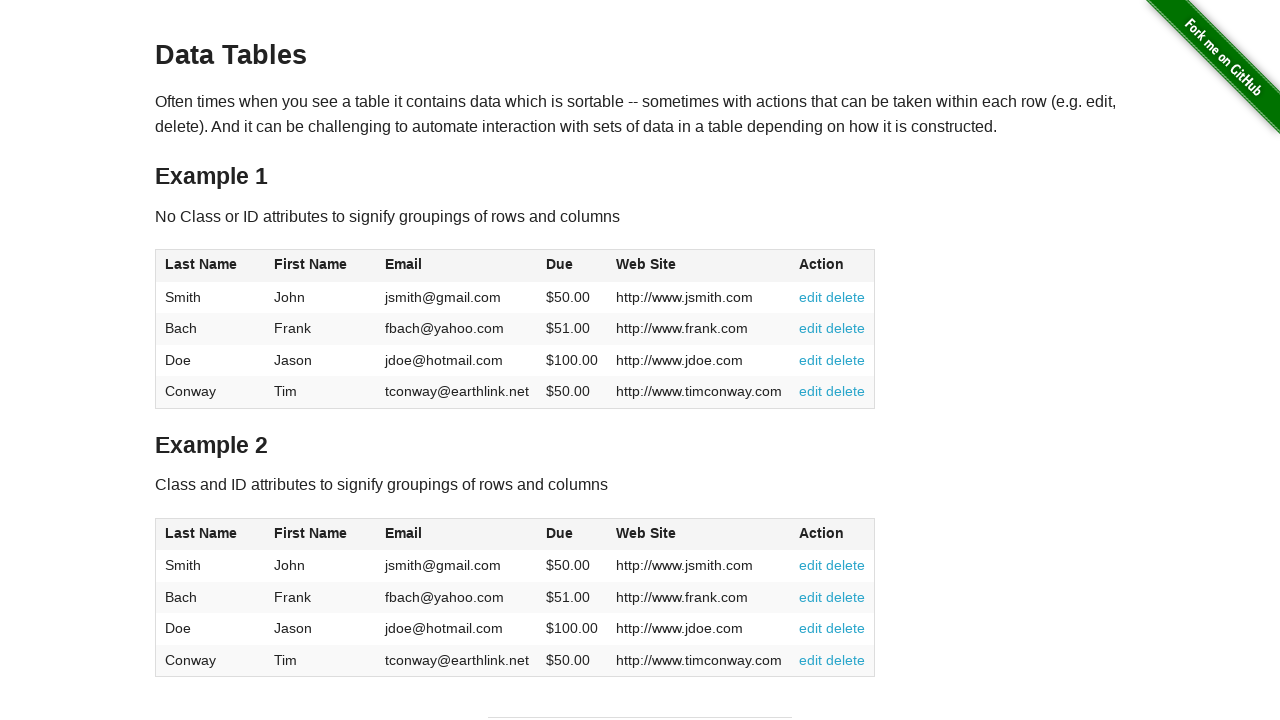

Clicked the Due column header (4th column) to sort in ascending order at (572, 266) on #table1 thead tr th:nth-child(4)
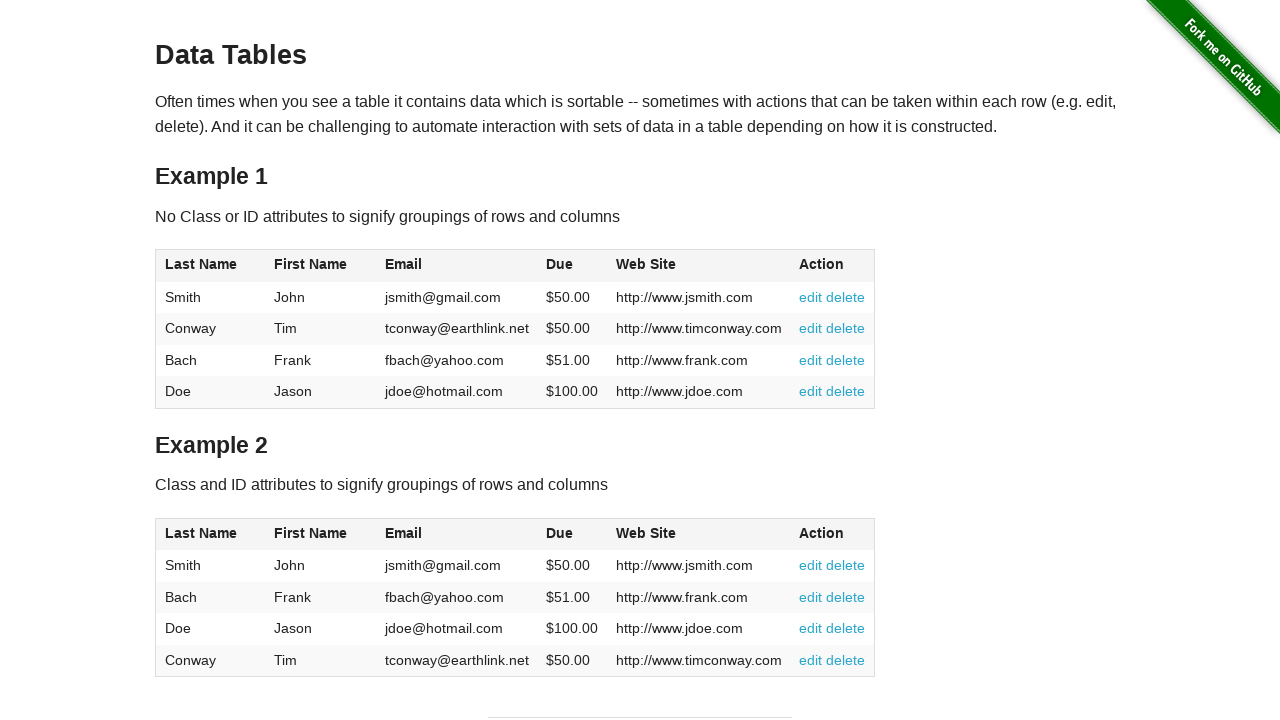

Due column values loaded and visible in table body
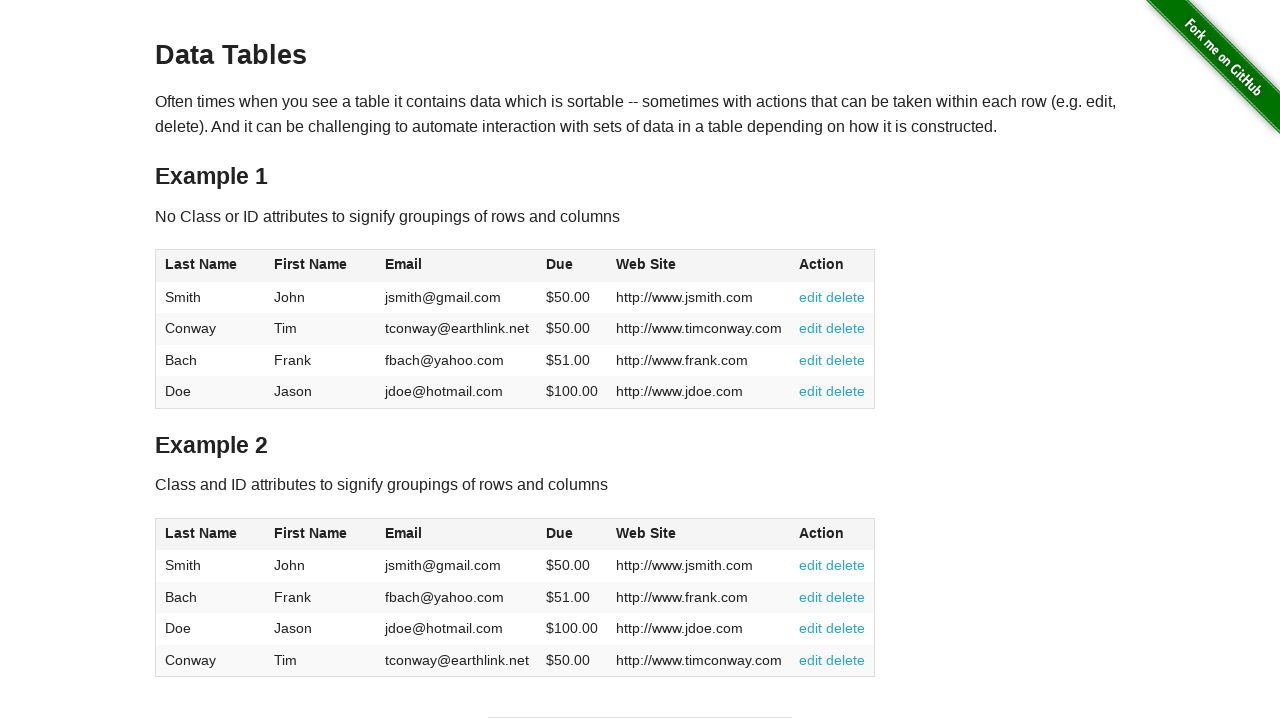

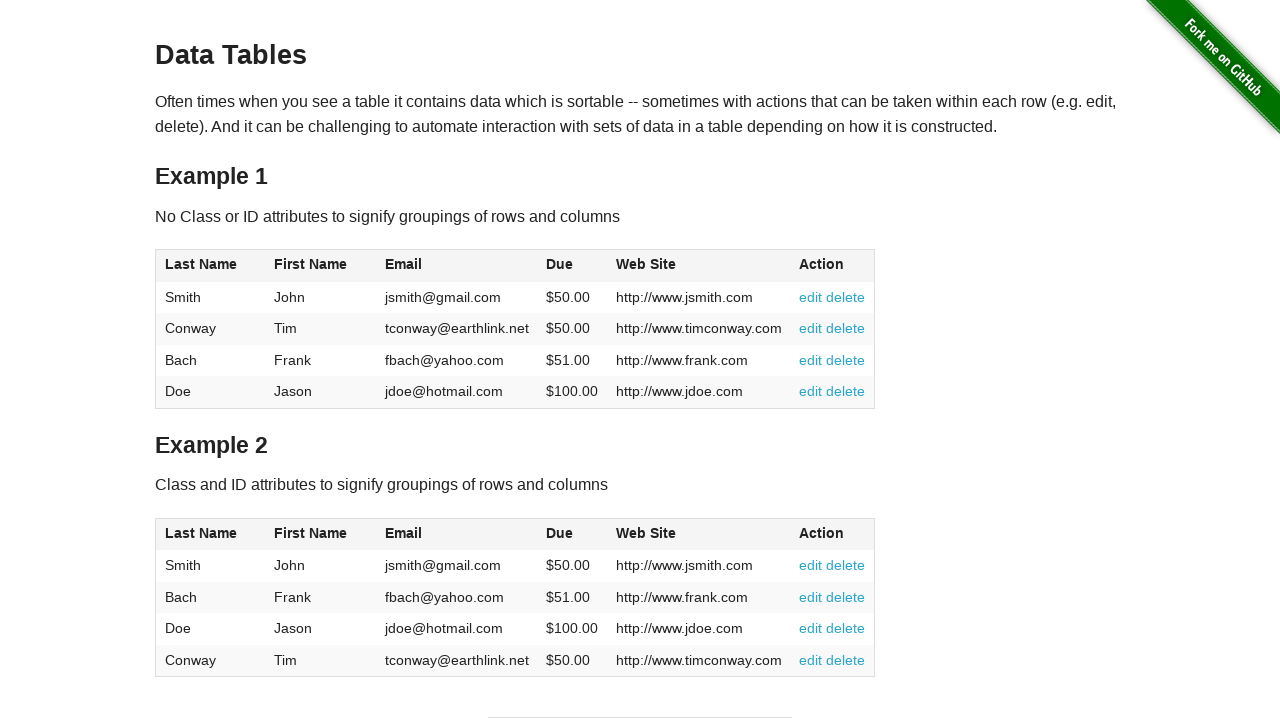